Tests drag and drop functionality by dragging an element and dropping it onto a target element using the dragAndDrop action, after switching to an iframe.

Starting URL: https://jqueryui.com/droppable/

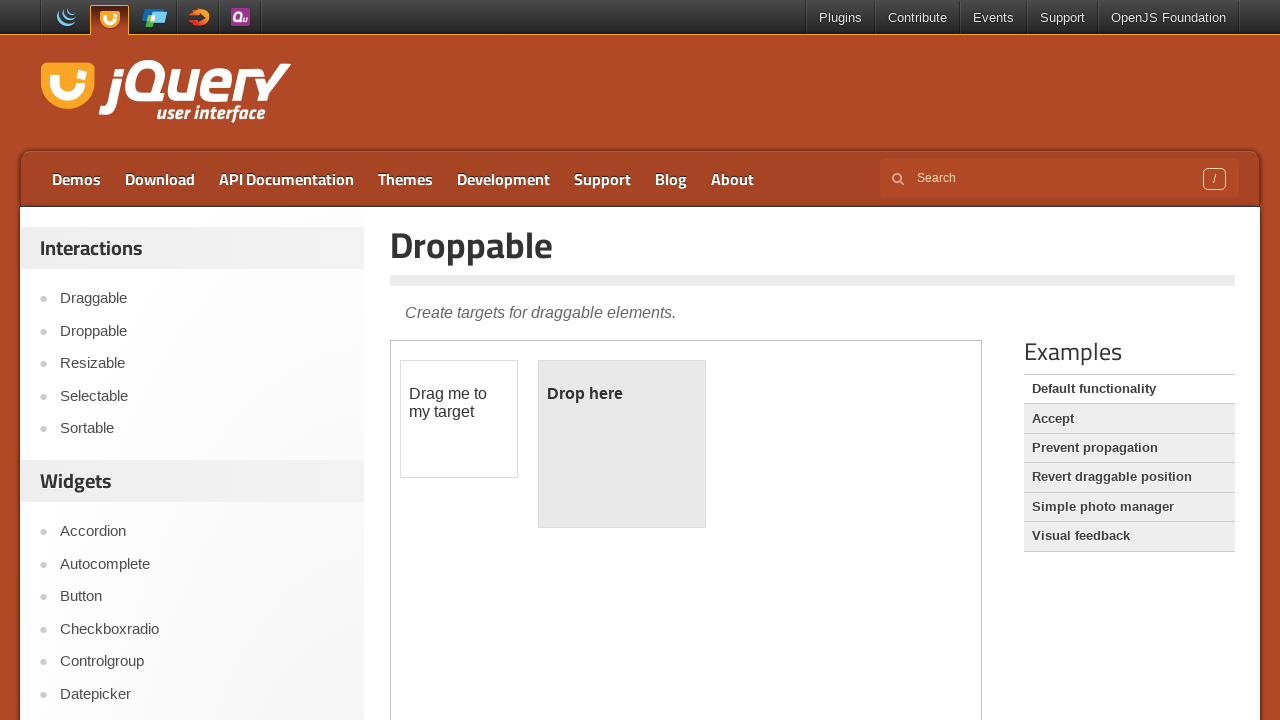

Located iframe containing drag and drop elements
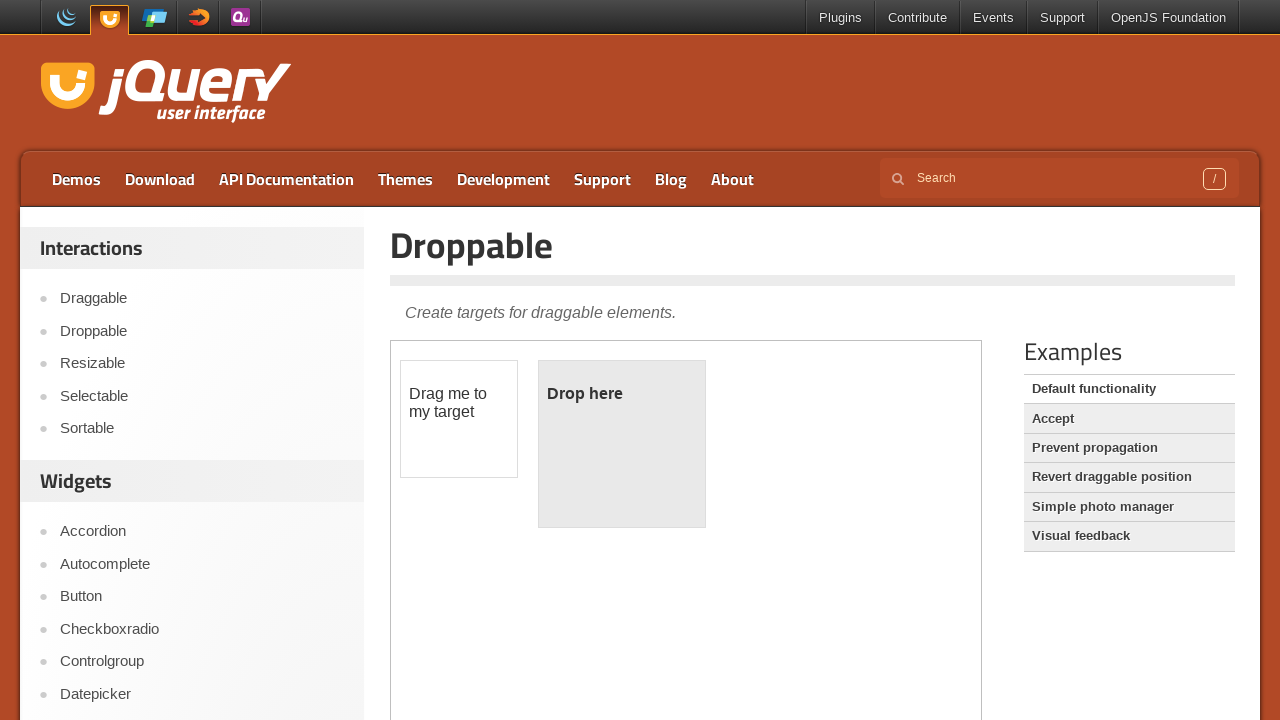

Located draggable element within iframe
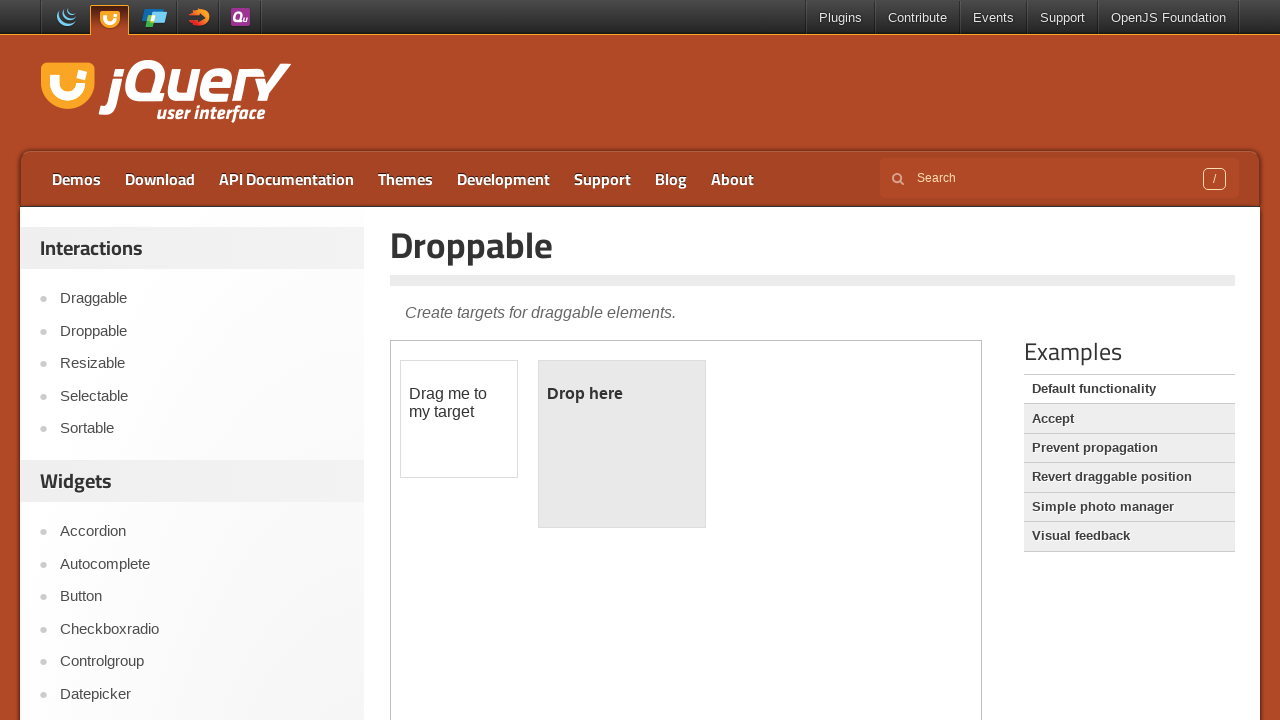

Located droppable target element within iframe
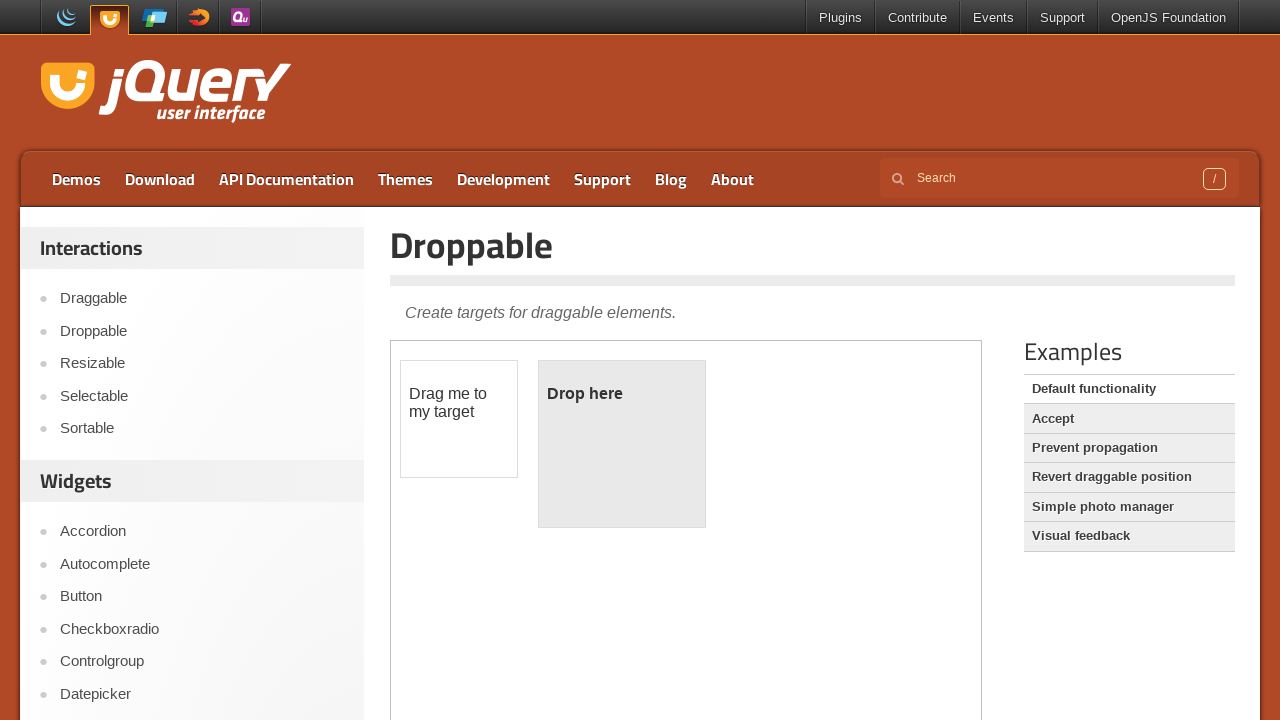

Dragged element and dropped it onto target element at (622, 444)
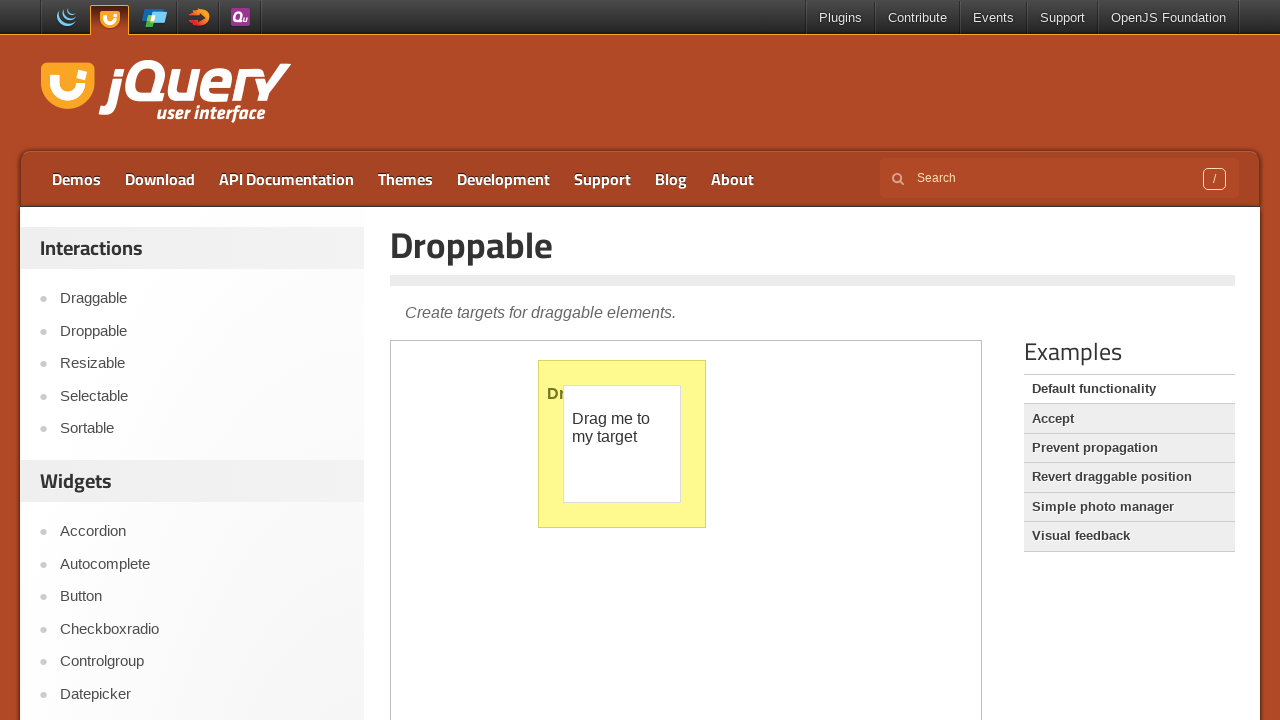

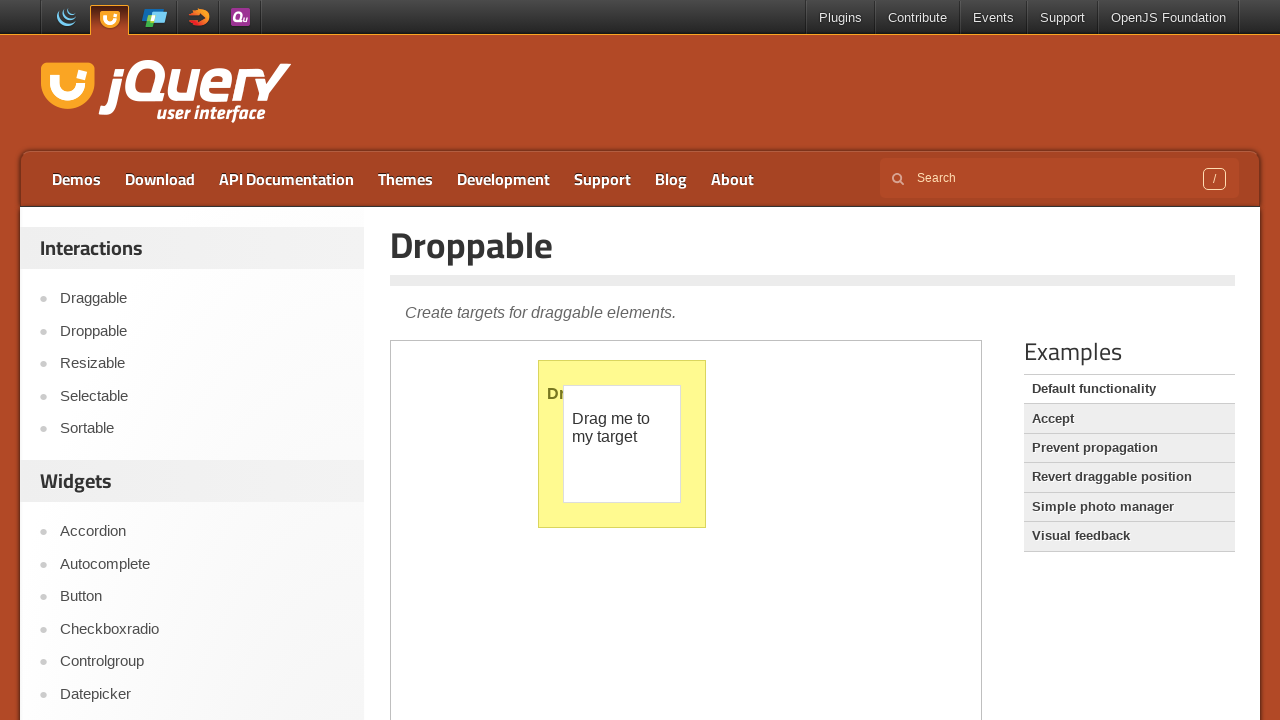